Tests adding a new book to the catalog by filling in title and author fields, submitting the form, and verifying the book appears in the catalog list.

Starting URL: https://tap-ht24-testverktyg.github.io/exam-template/

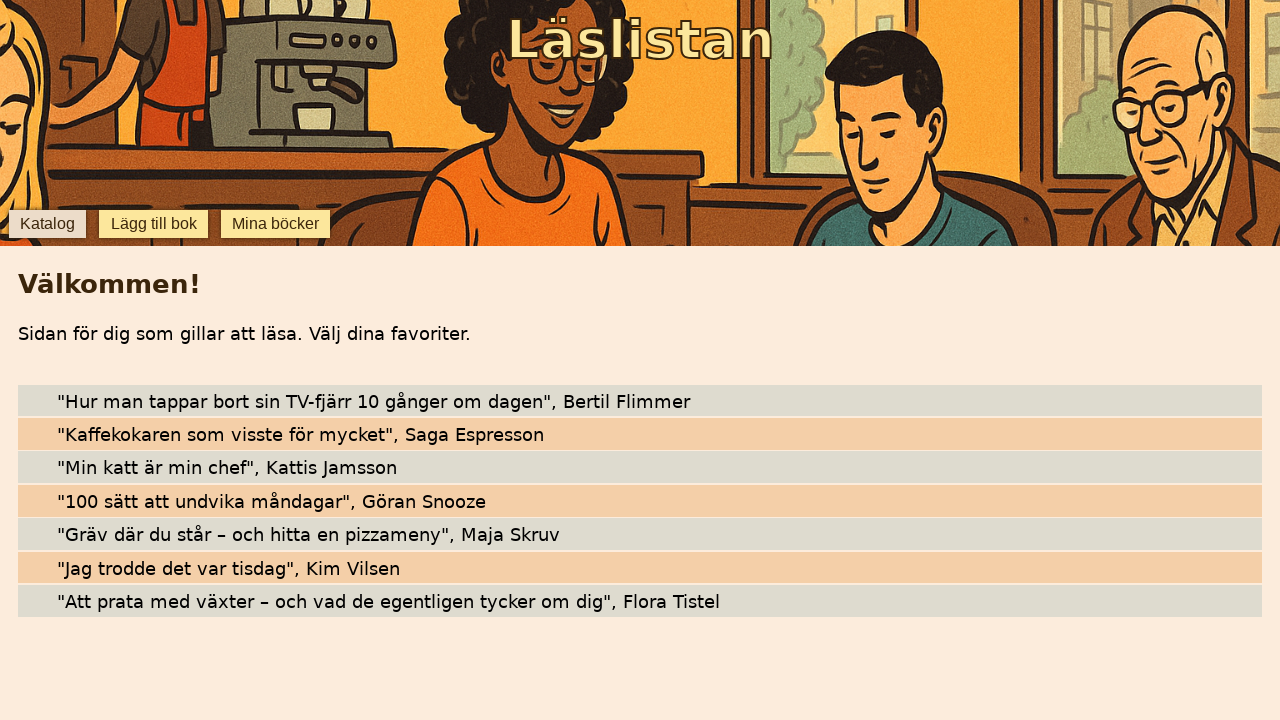

Clicked 'lägg till bok' button to open add book form at (154, 224) on internal:role=button[name="lägg till bok"i]
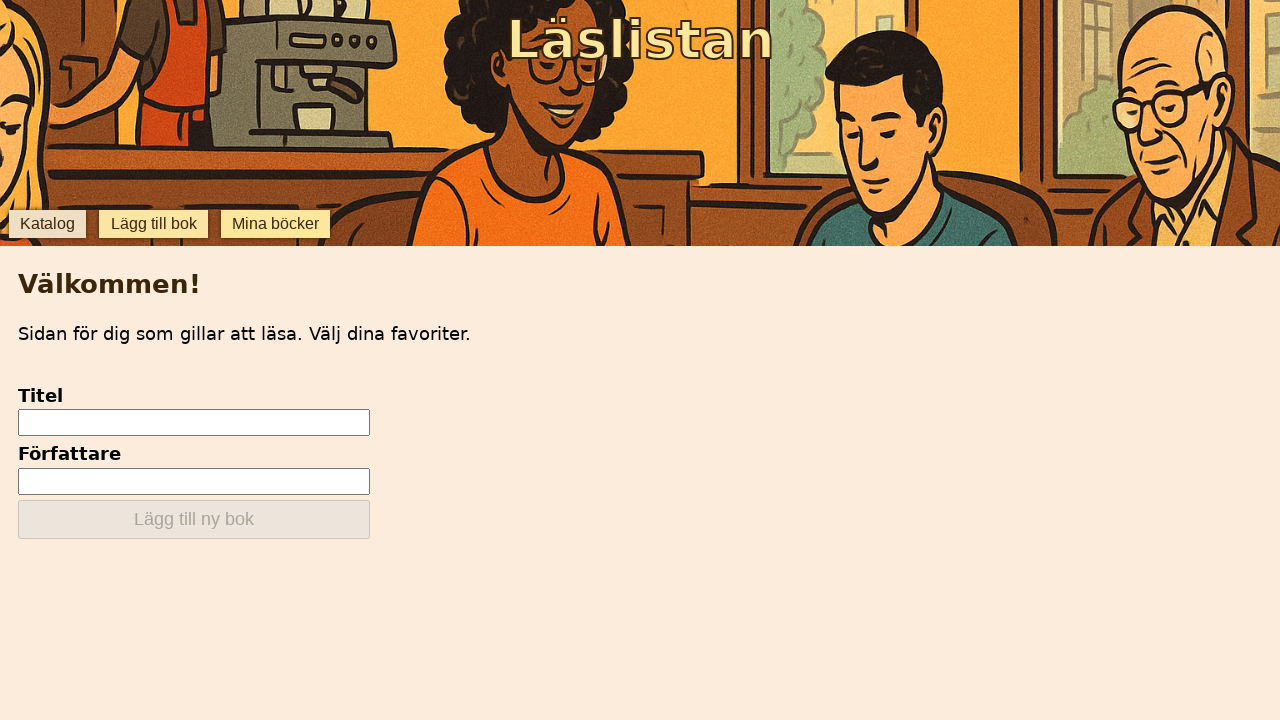

Title input field became visible
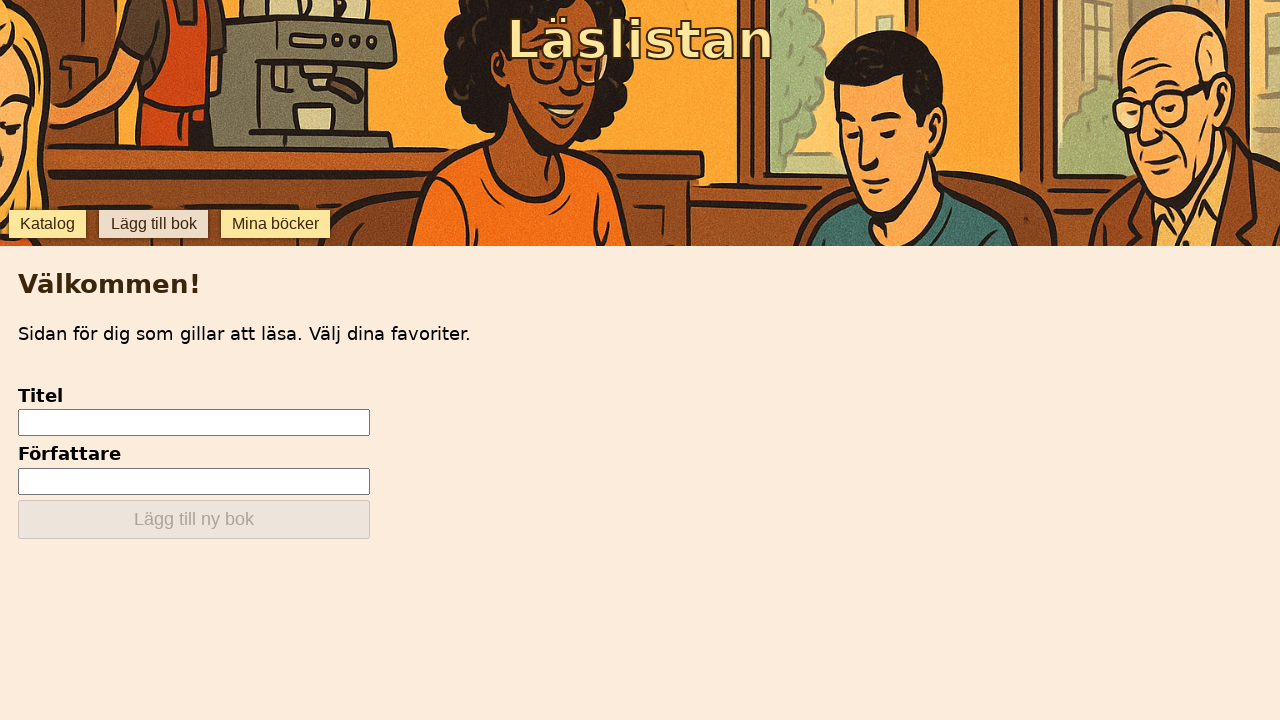

Filled title field with 'chokolat' on internal:testid=[data-testid="add-input-title"s]
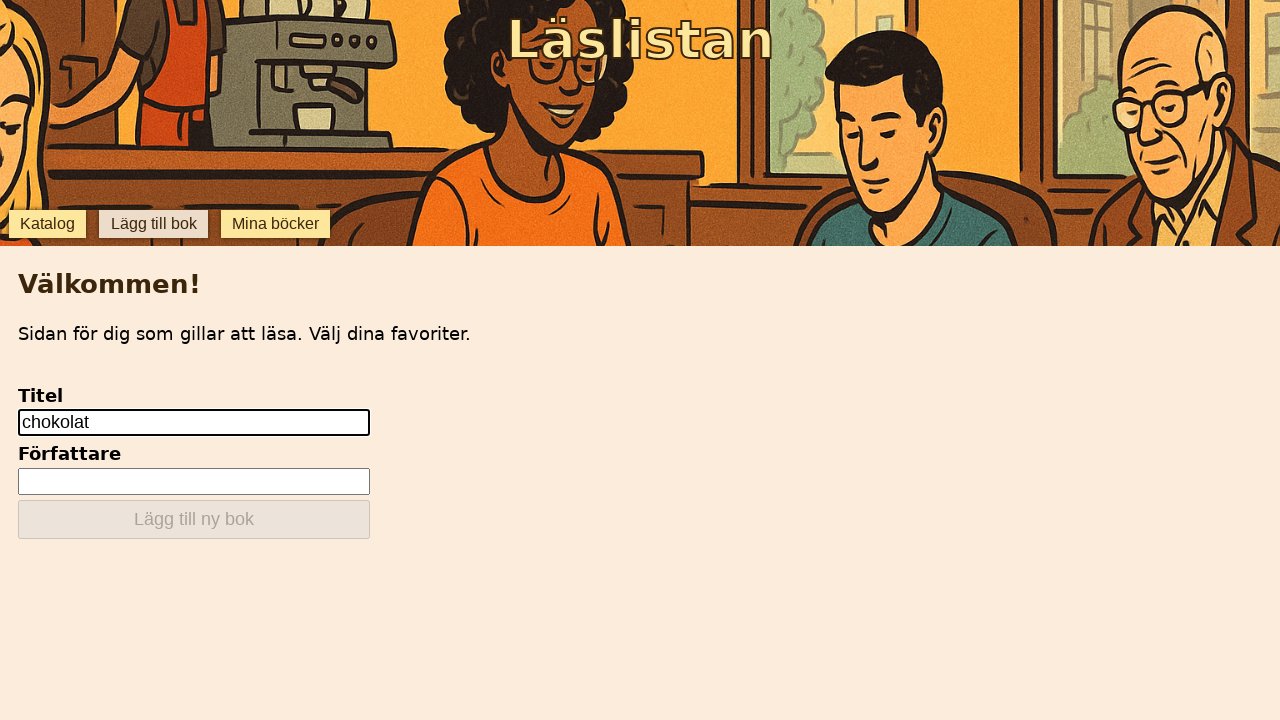

Filled author field with 'Sussanna' on internal:testid=[data-testid="add-input-author"s]
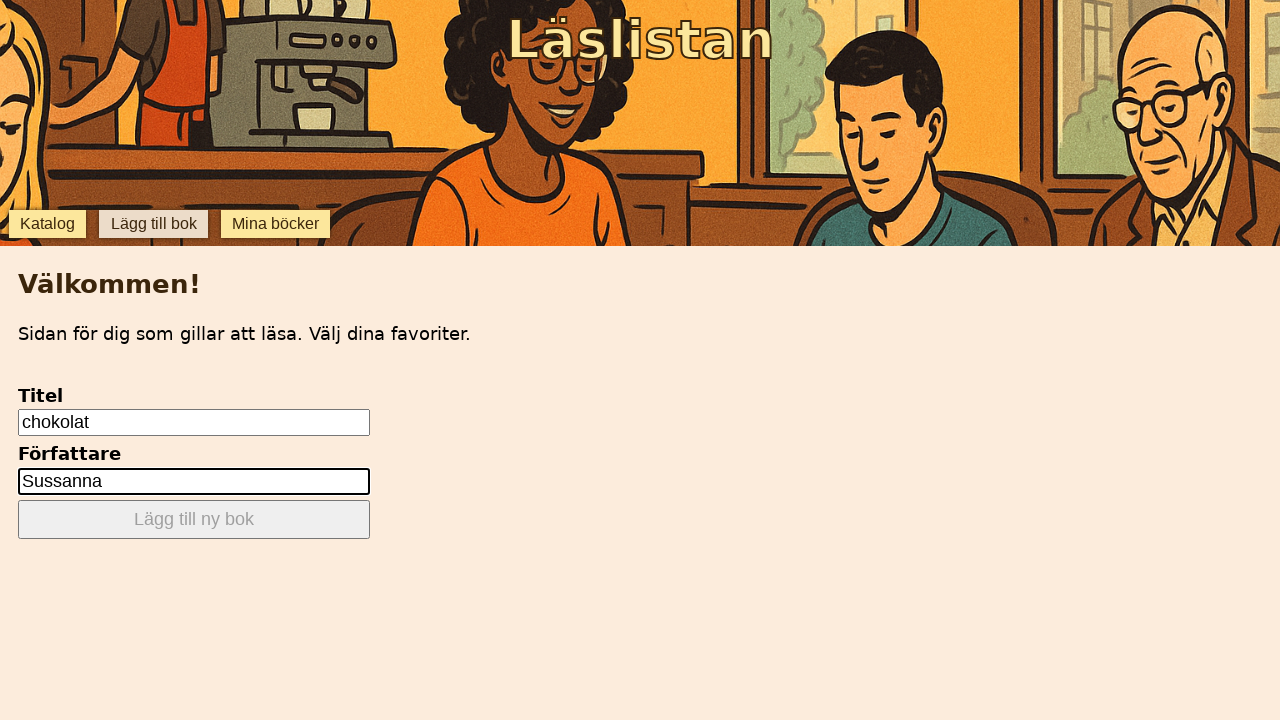

Clicked 'lägg till ny bok' button to submit the form at (194, 520) on internal:role=button[name="lägg till ny bok"i]
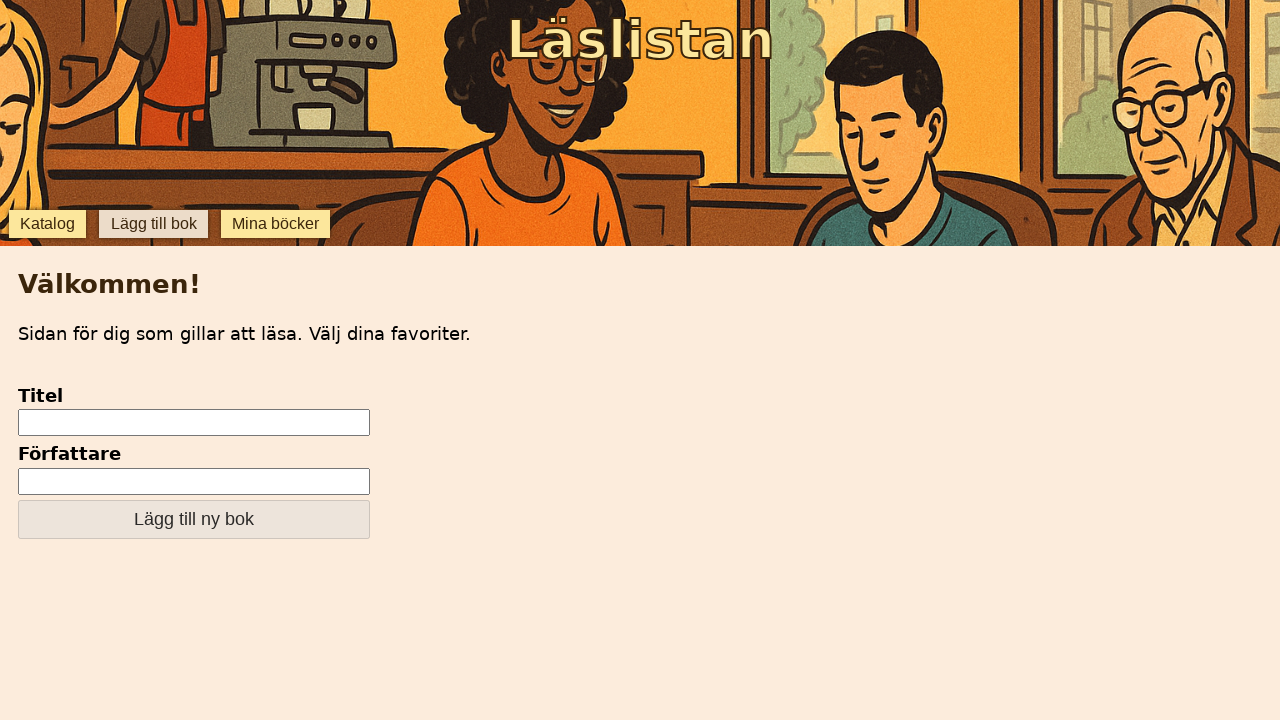

Clicked 'katalog' button to navigate to catalog at (47, 224) on internal:role=button[name="katalog"i]
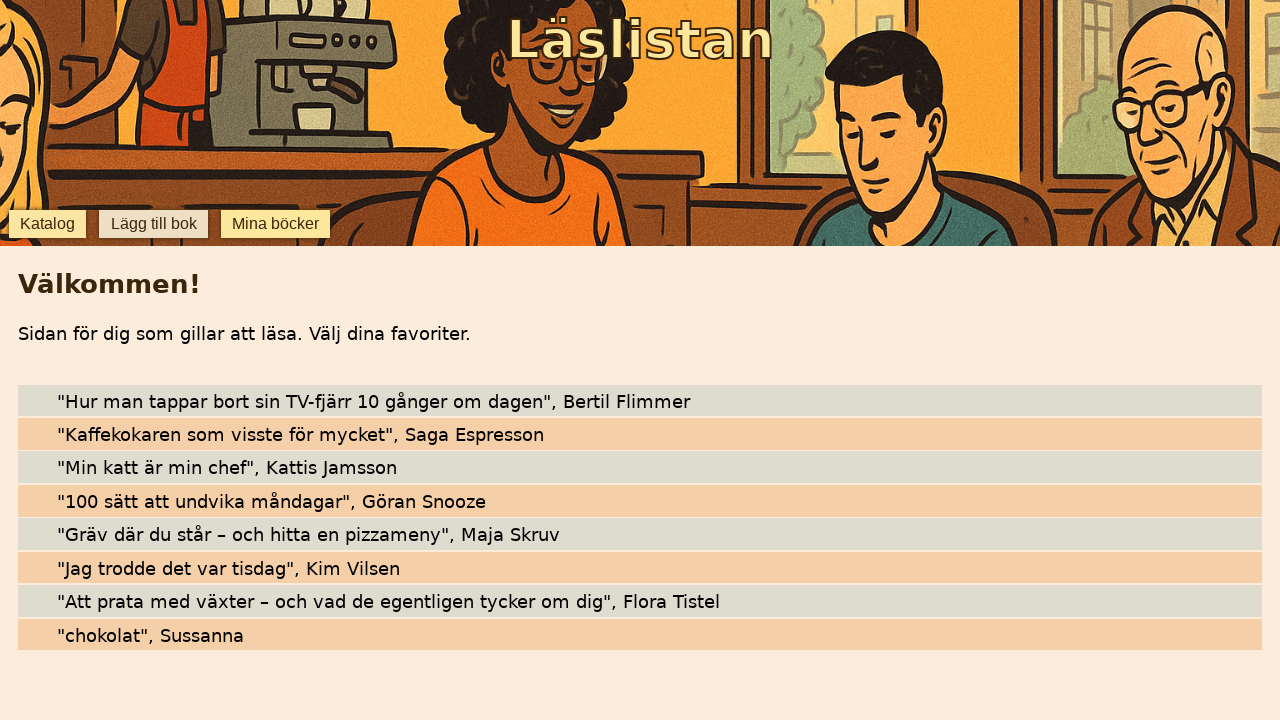

Verified that book title 'chokolat' is visible in catalog
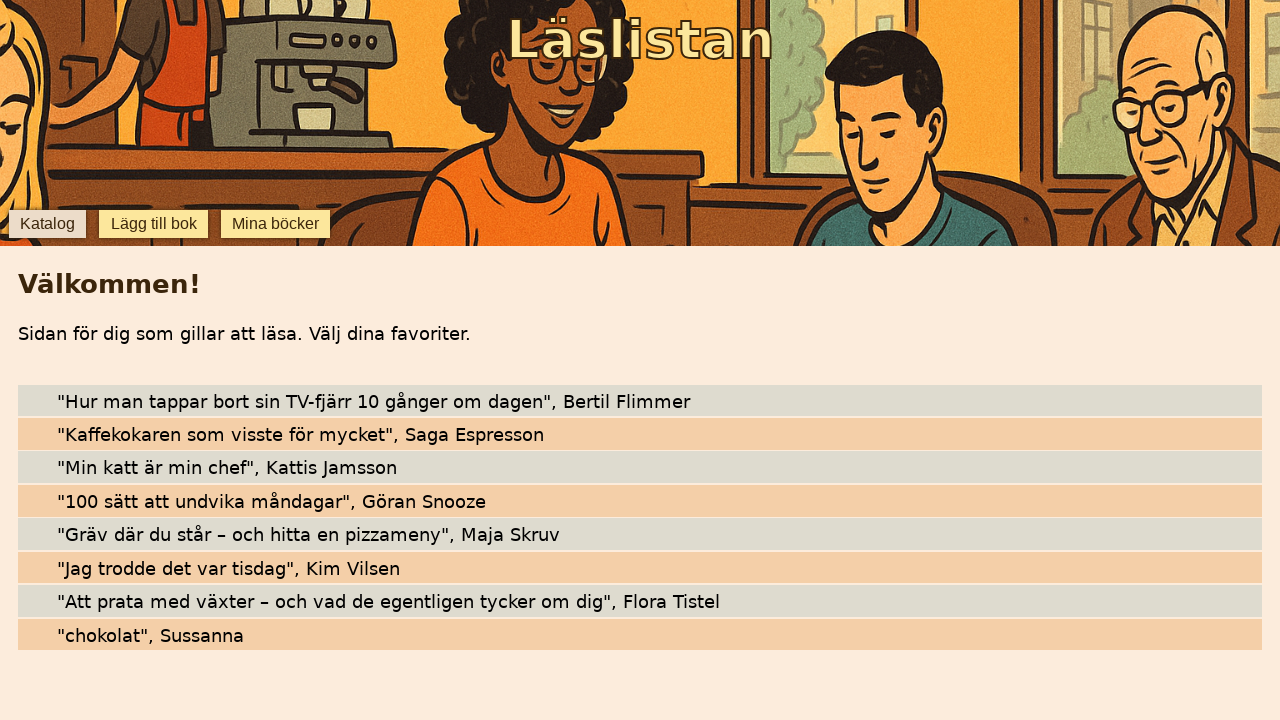

Verified that author name 'Sussanna' is visible in catalog
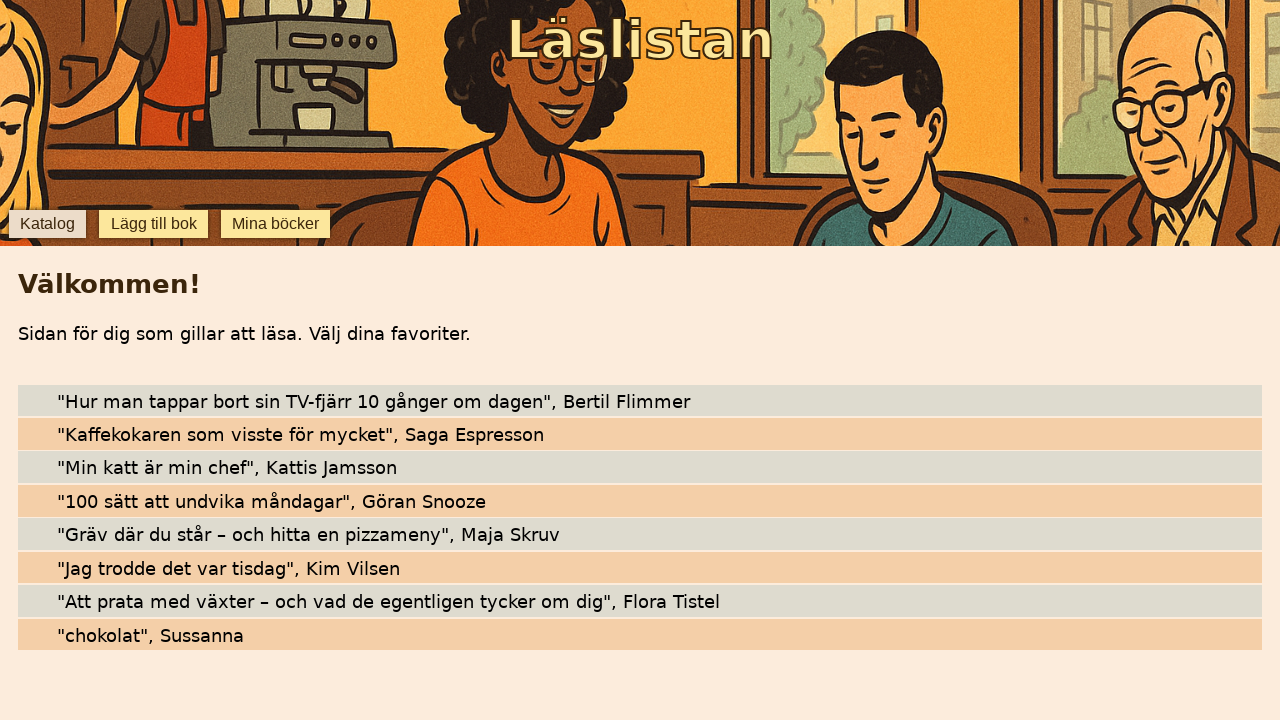

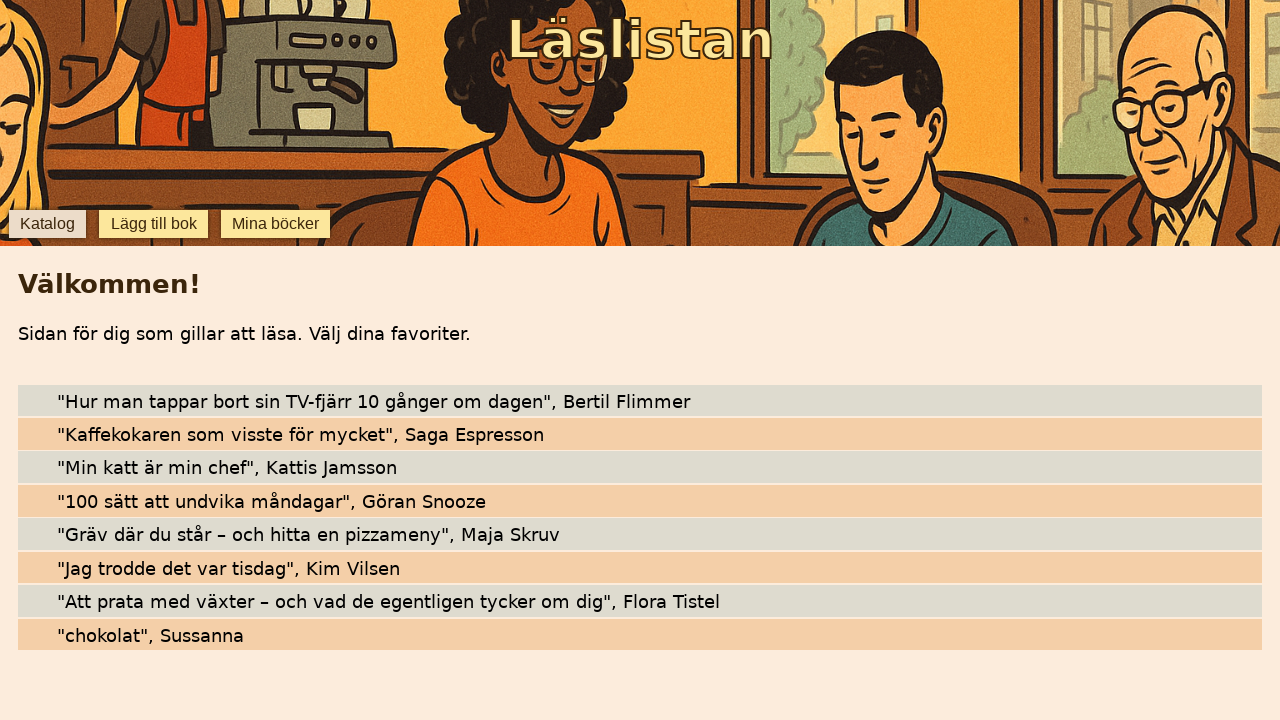